Tests checkbox functionality by checking a checkbox and verifying the confirmation message appears

Starting URL: https://test.k6.io/browser.php

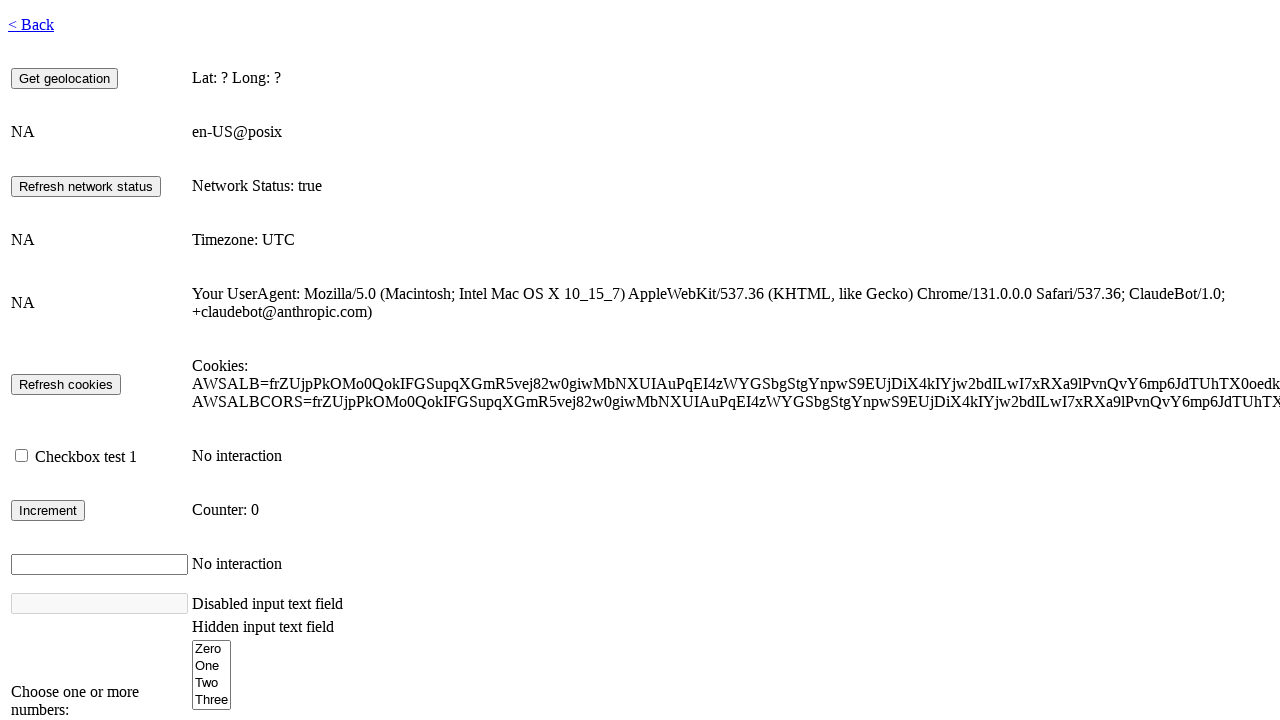

Navigated to checkbox test page
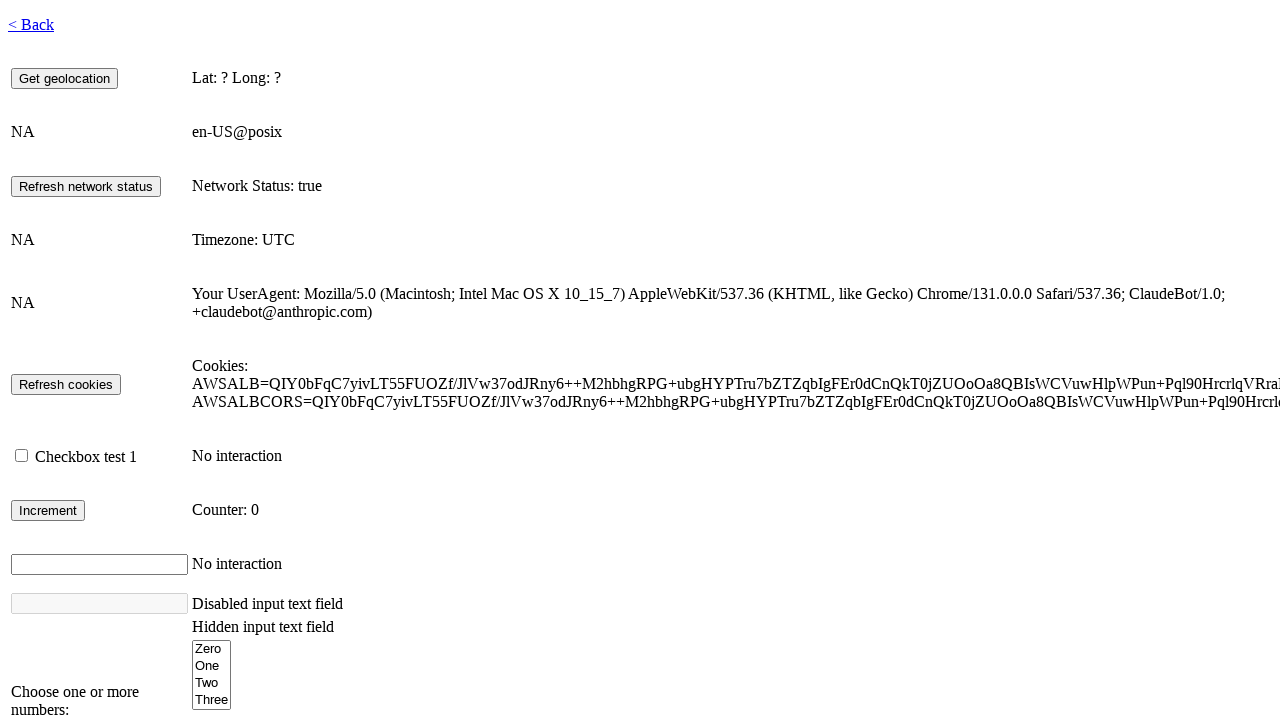

Checked the first checkbox at (22, 456) on #checkbox1
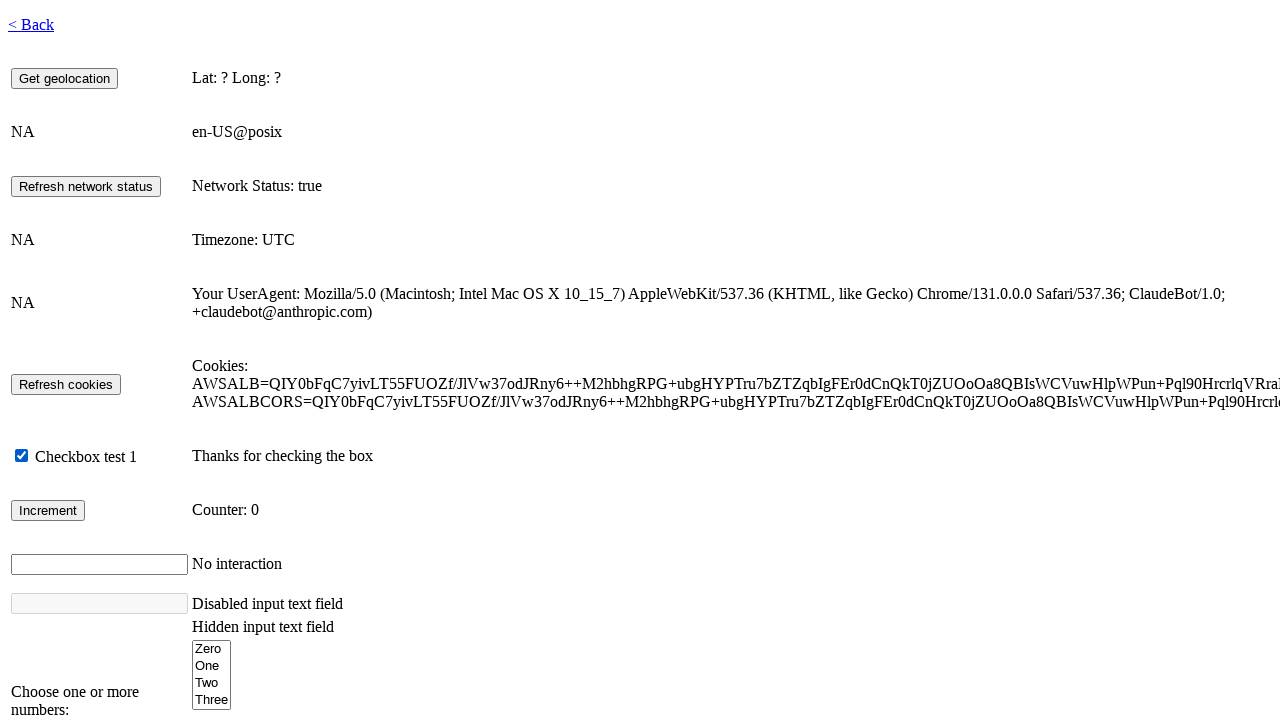

Confirmation message appeared in info display
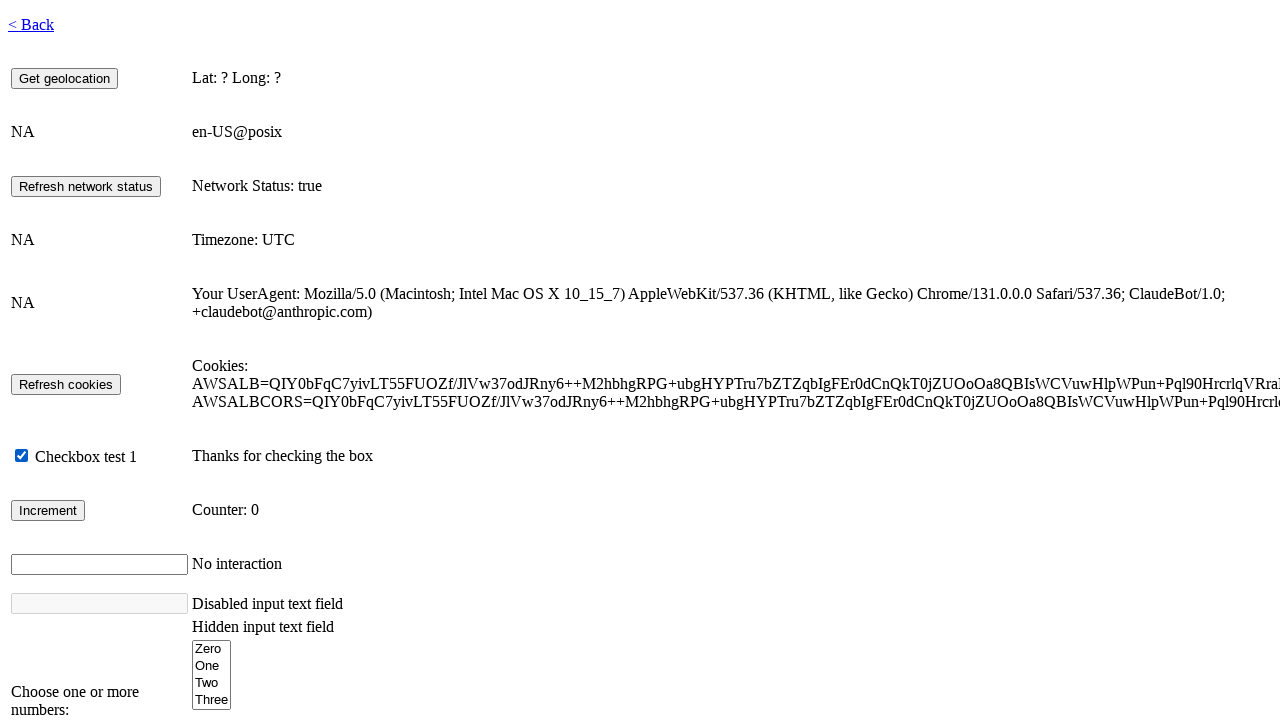

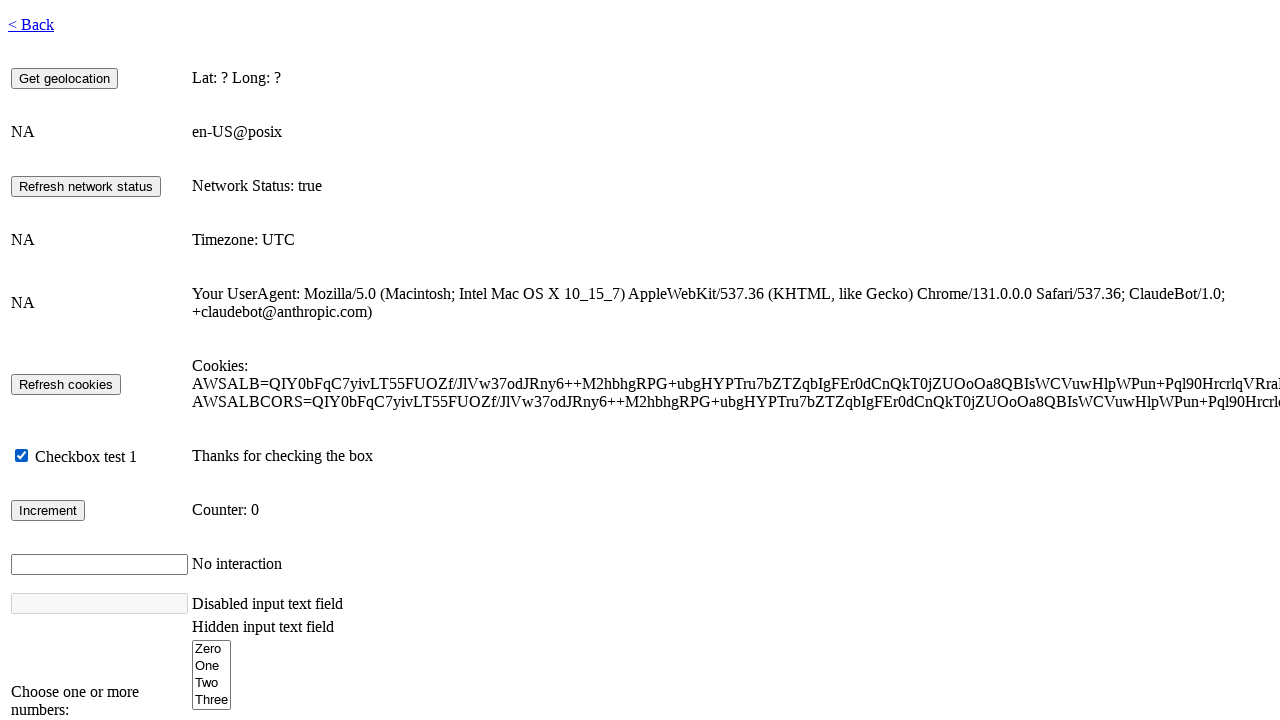